Tests registration form by filling in first name, last name, and email fields, then submitting the form

Starting URL: http://suninjuly.github.io/registration1.html

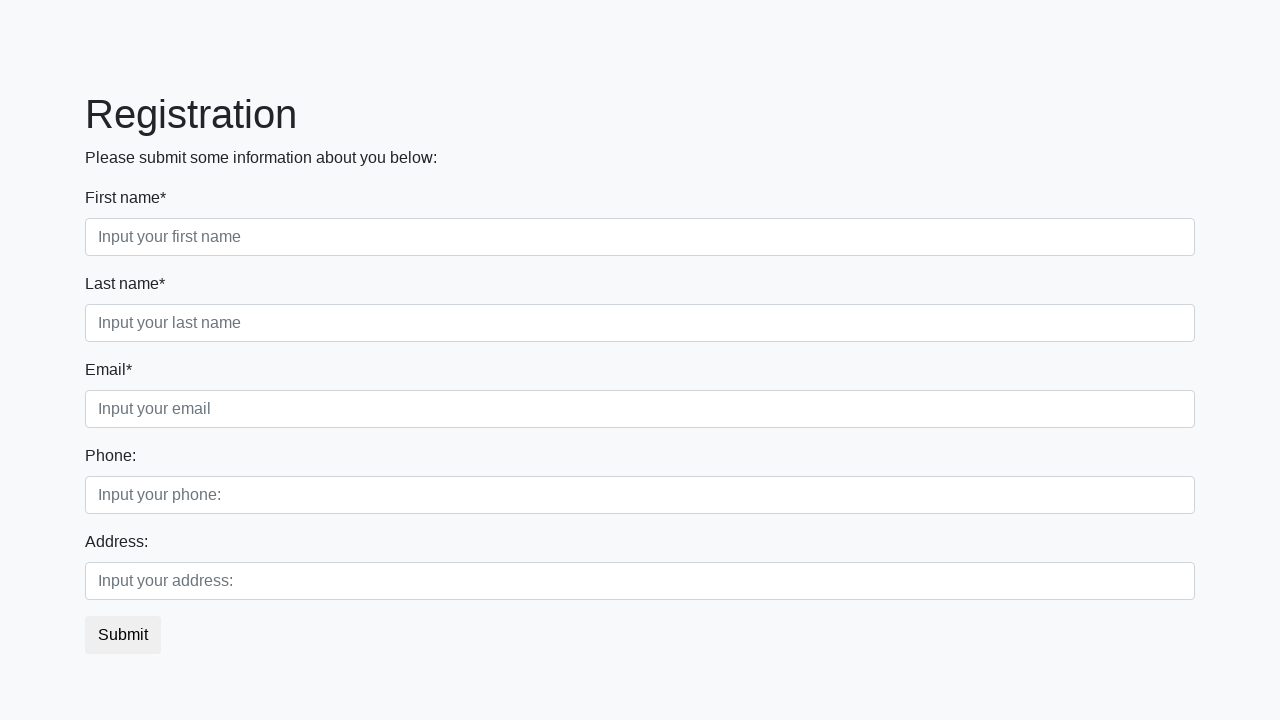

Filled first name field with 'Ivan' on //div[@class='first_block']/div[1]/input
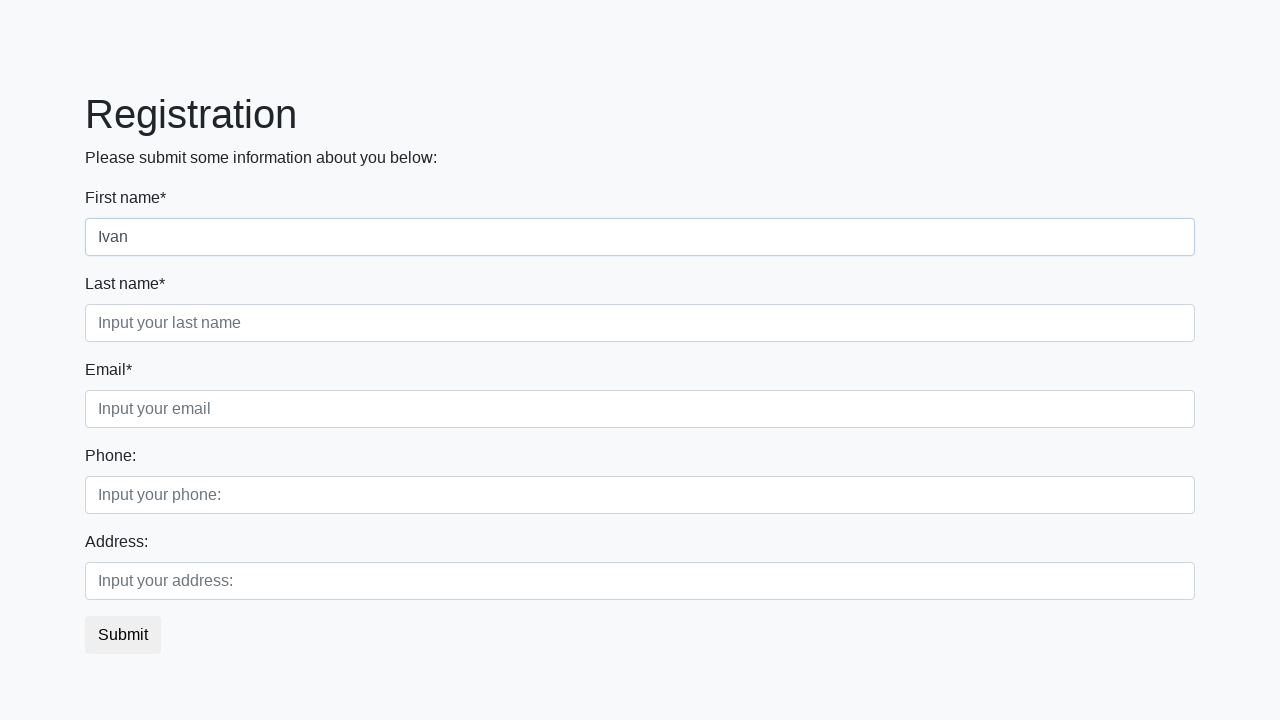

Filled last name field with 'Petrov' on //div[@class='first_block']/div[2]/input
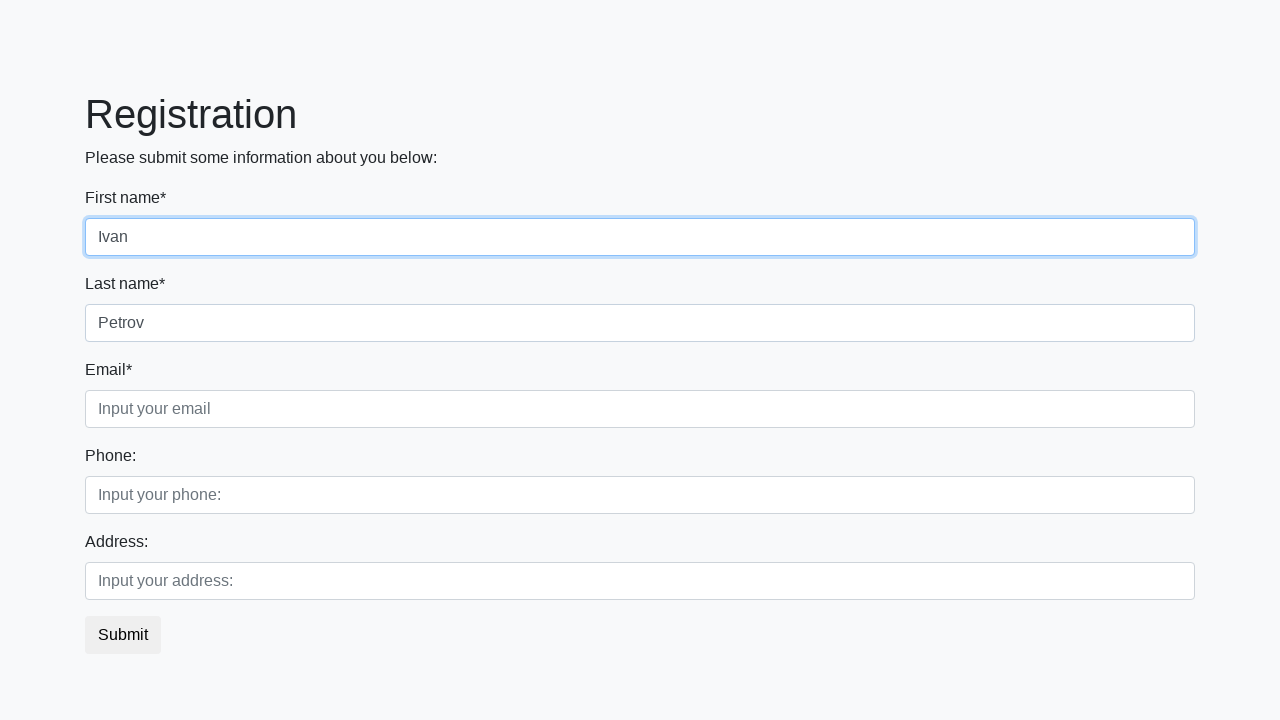

Filled email field with 'petrov.ivan@example.com' on //div[@class='first_block']/div[3]/input
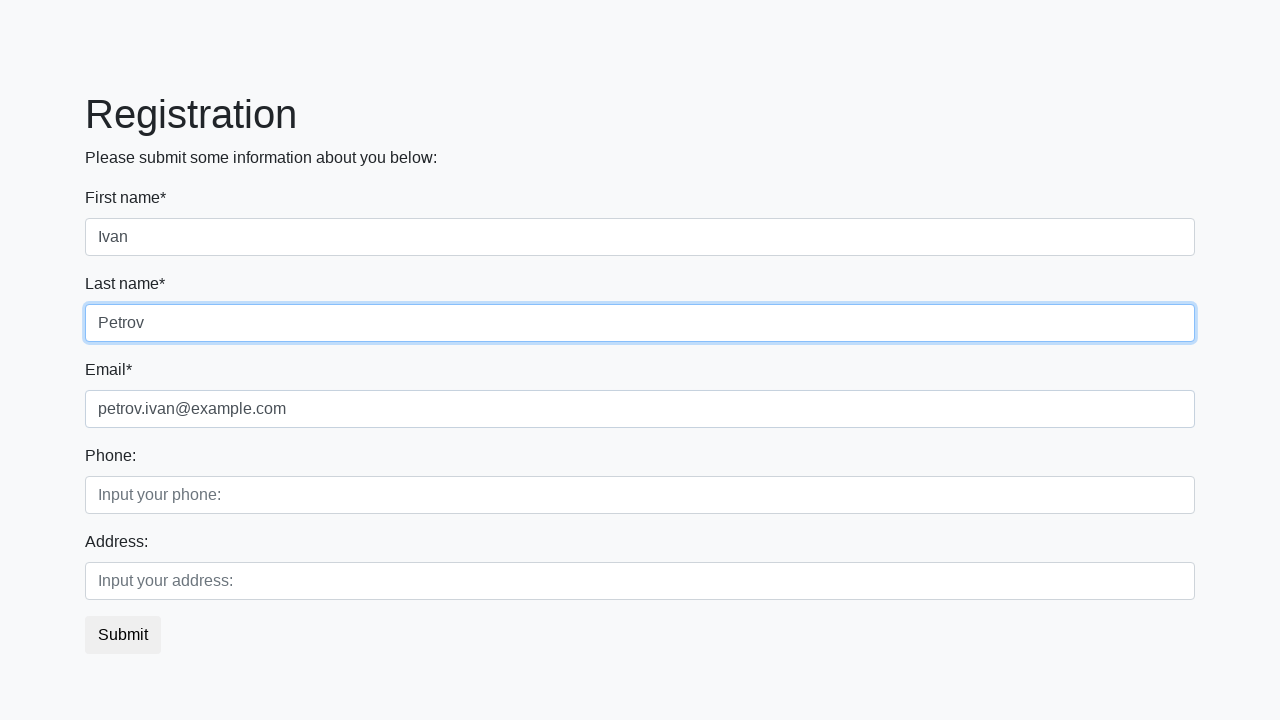

Clicked submit button to register at (123, 635) on button.btn.btn-default
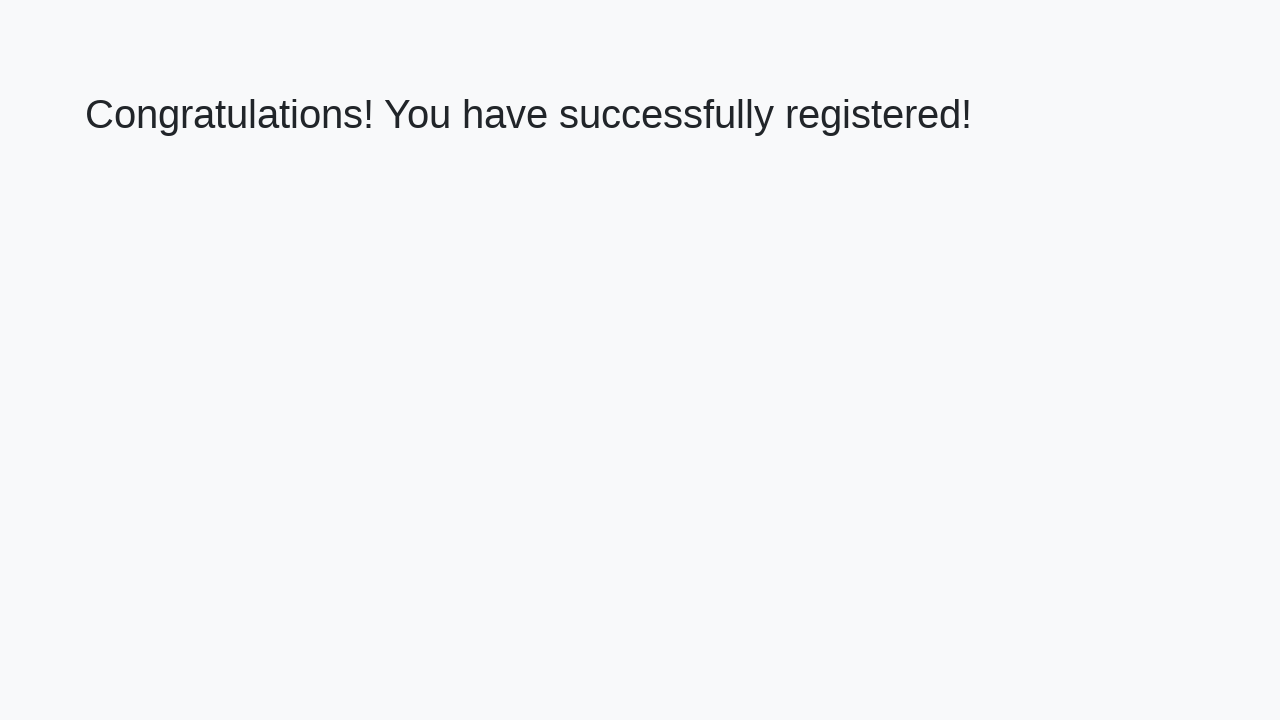

Registration success message displayed
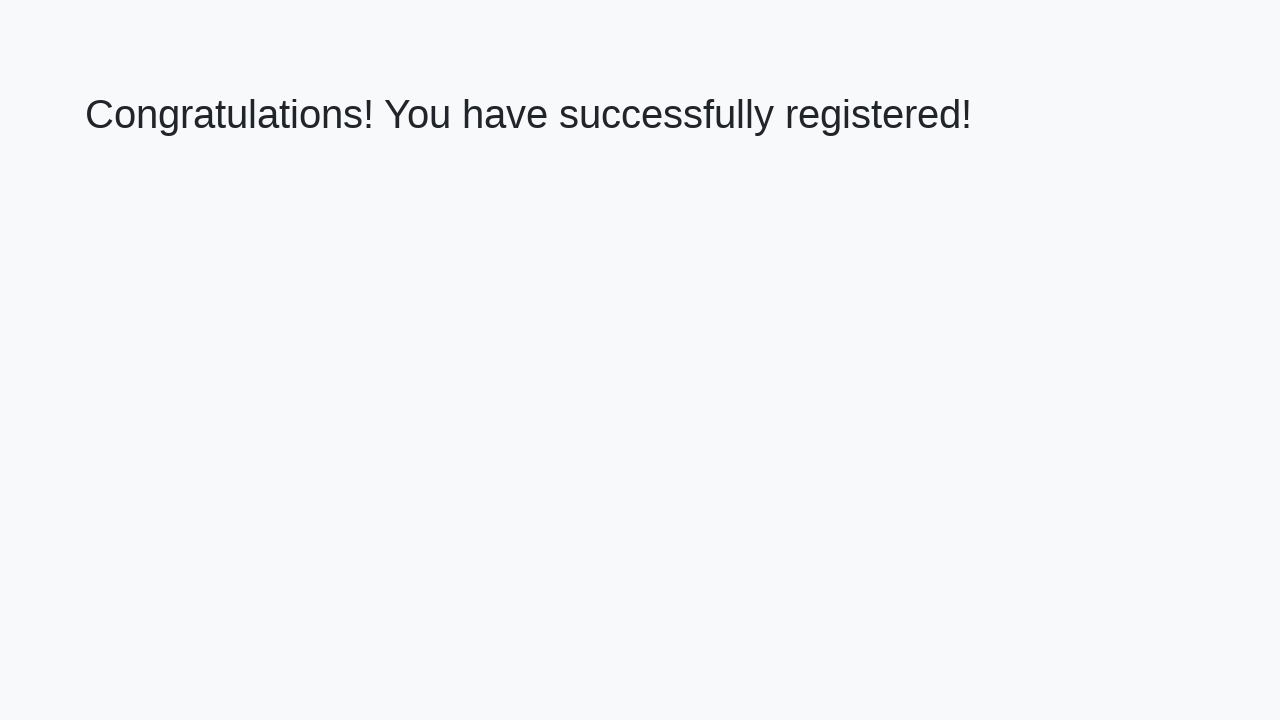

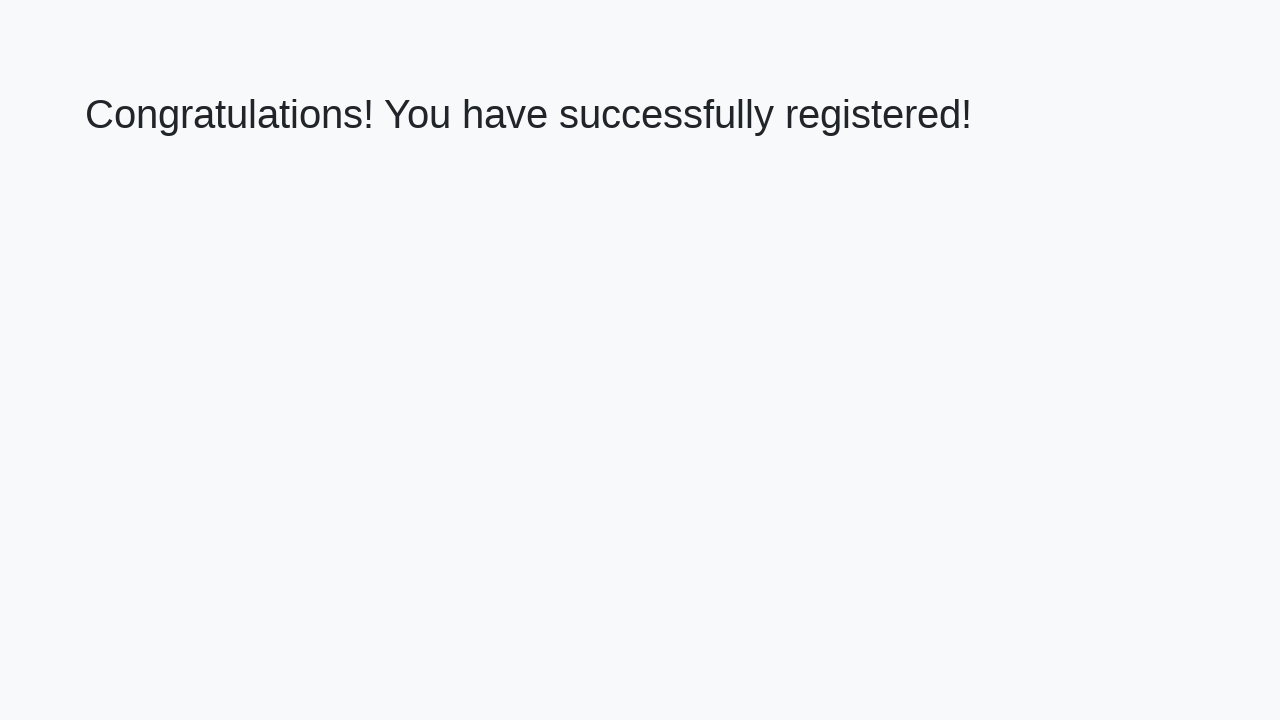